Tests the jQuery UI selectable widget by selecting multiple items using Ctrl+click functionality

Starting URL: https://jqueryui.com/selectable

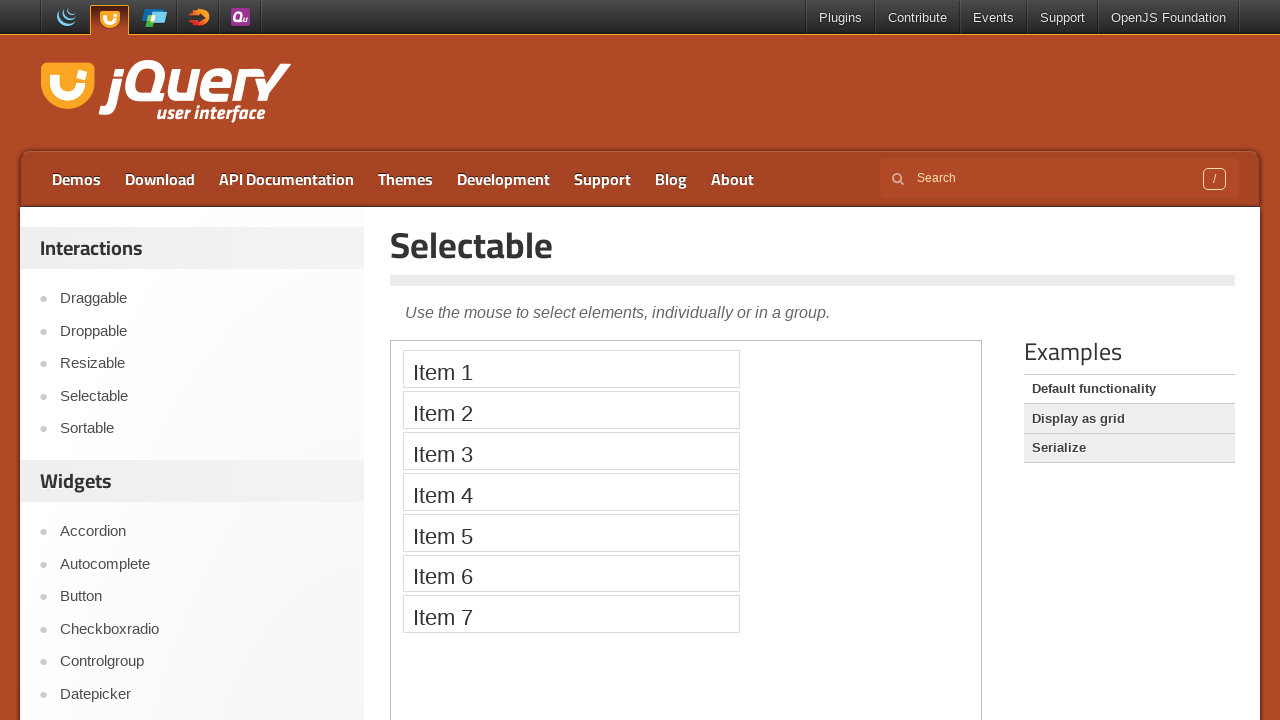

Clicked on 'view source' link at (399, 360) on xpath=//a[text()=' view source']
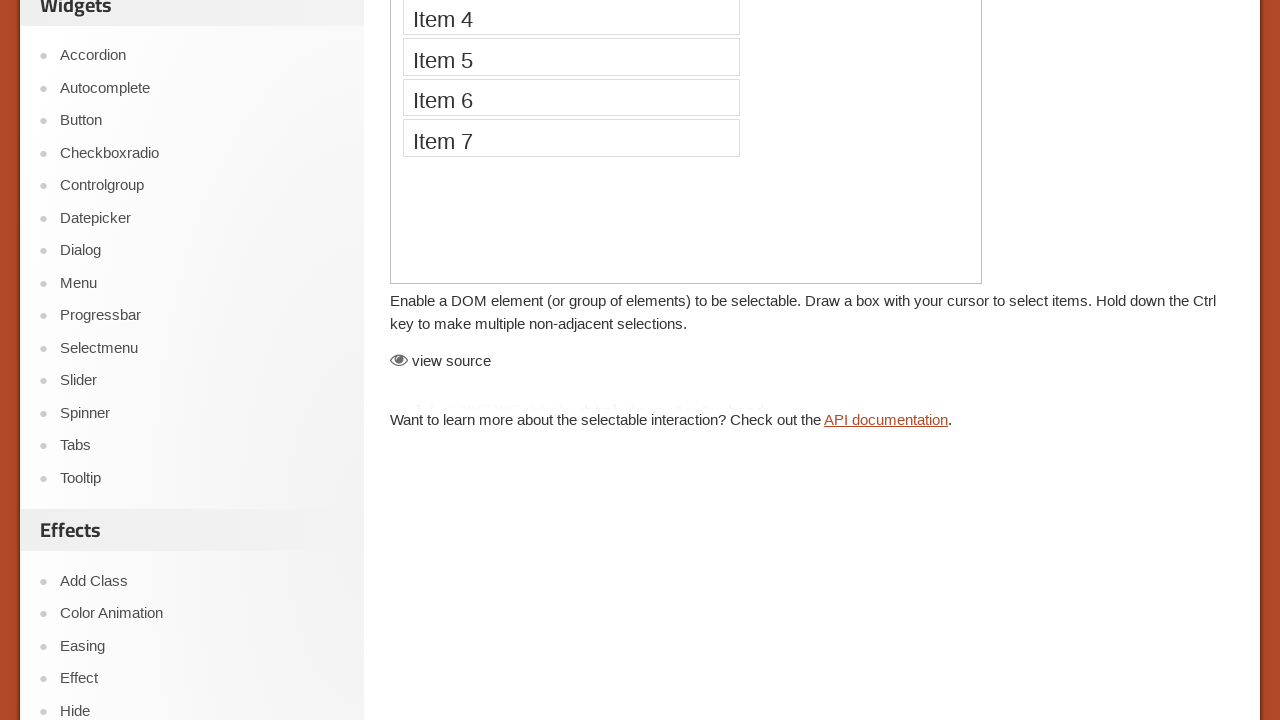

Located the iframe containing the selectable demo
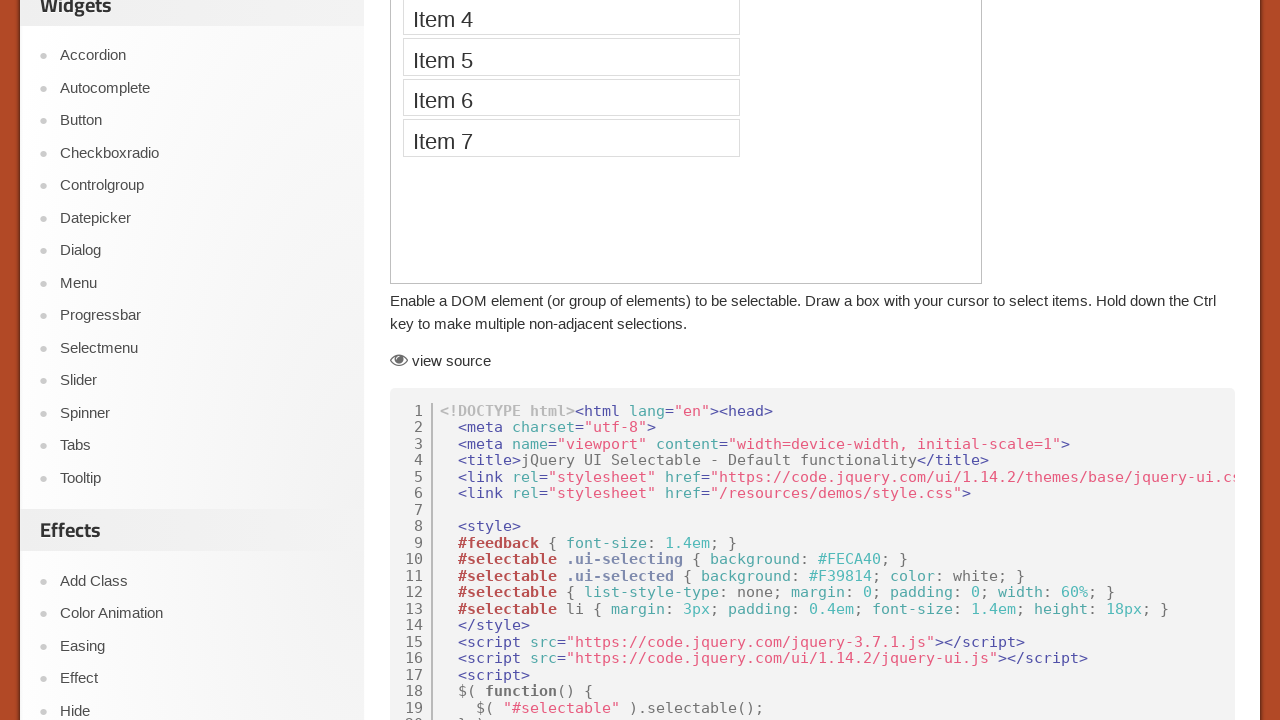

Located Item 1 element in the iframe
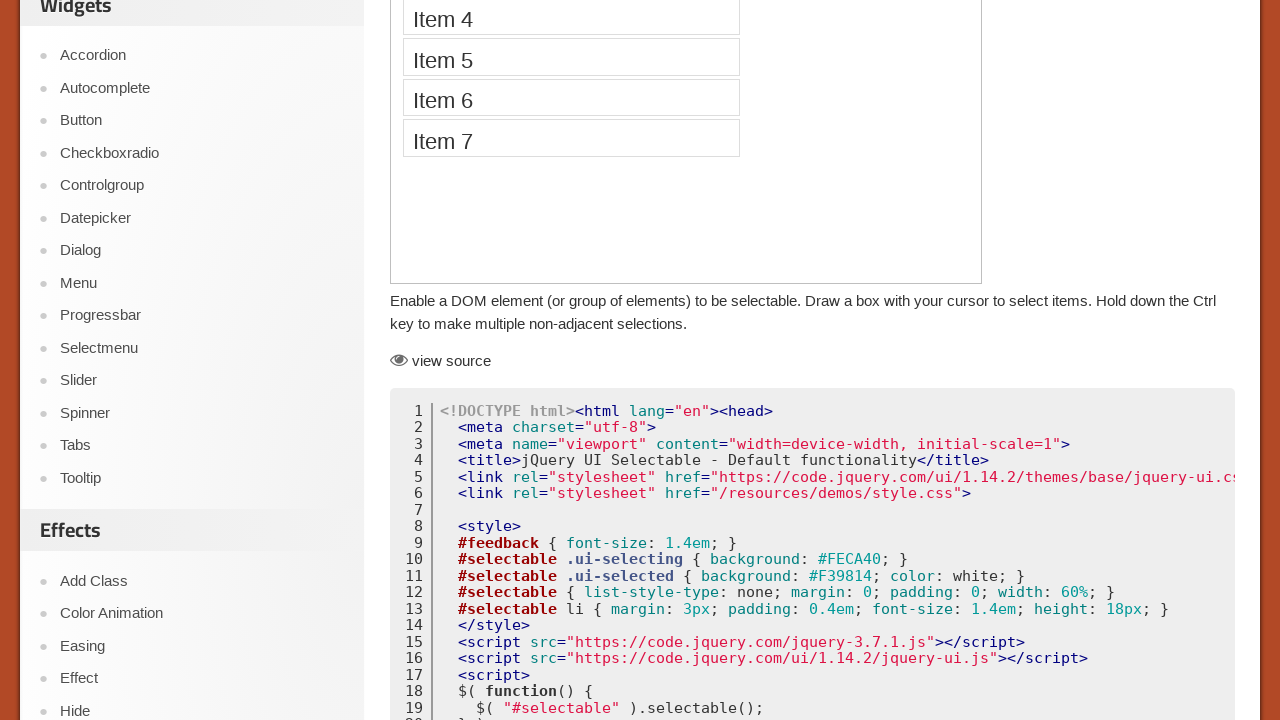

Located Item 4 element in the iframe
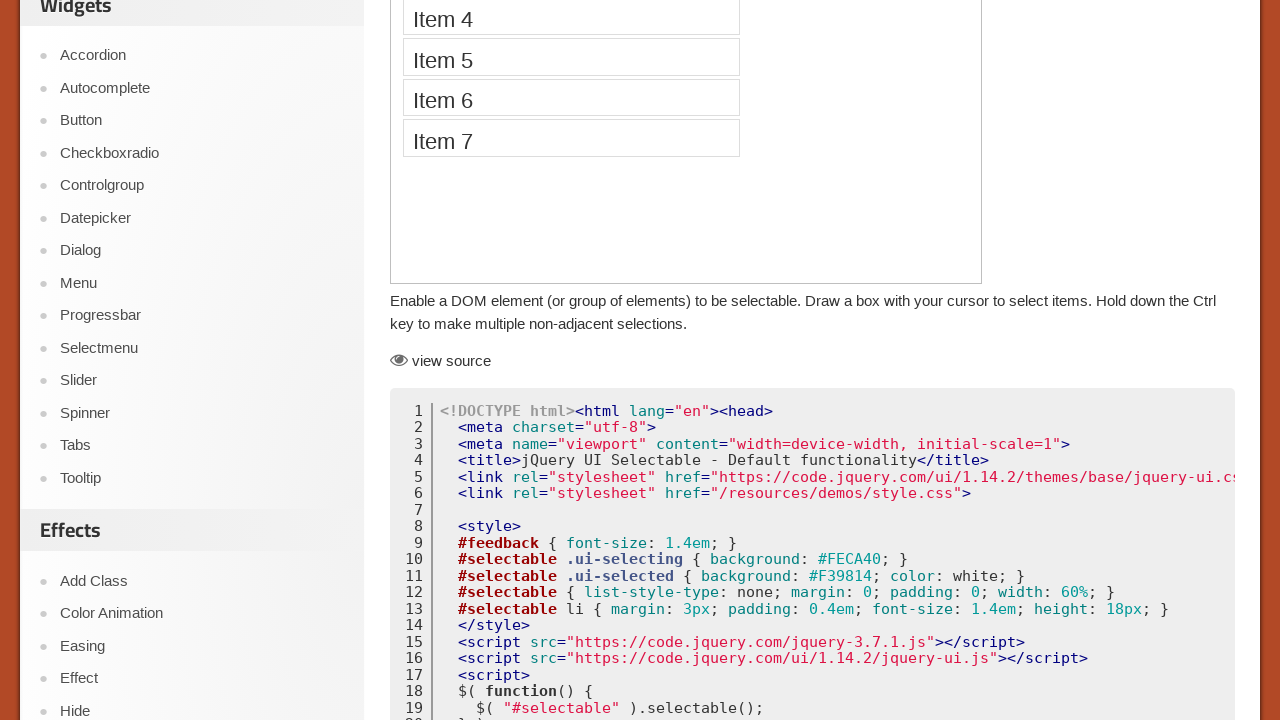

Located Item 5 element in the iframe
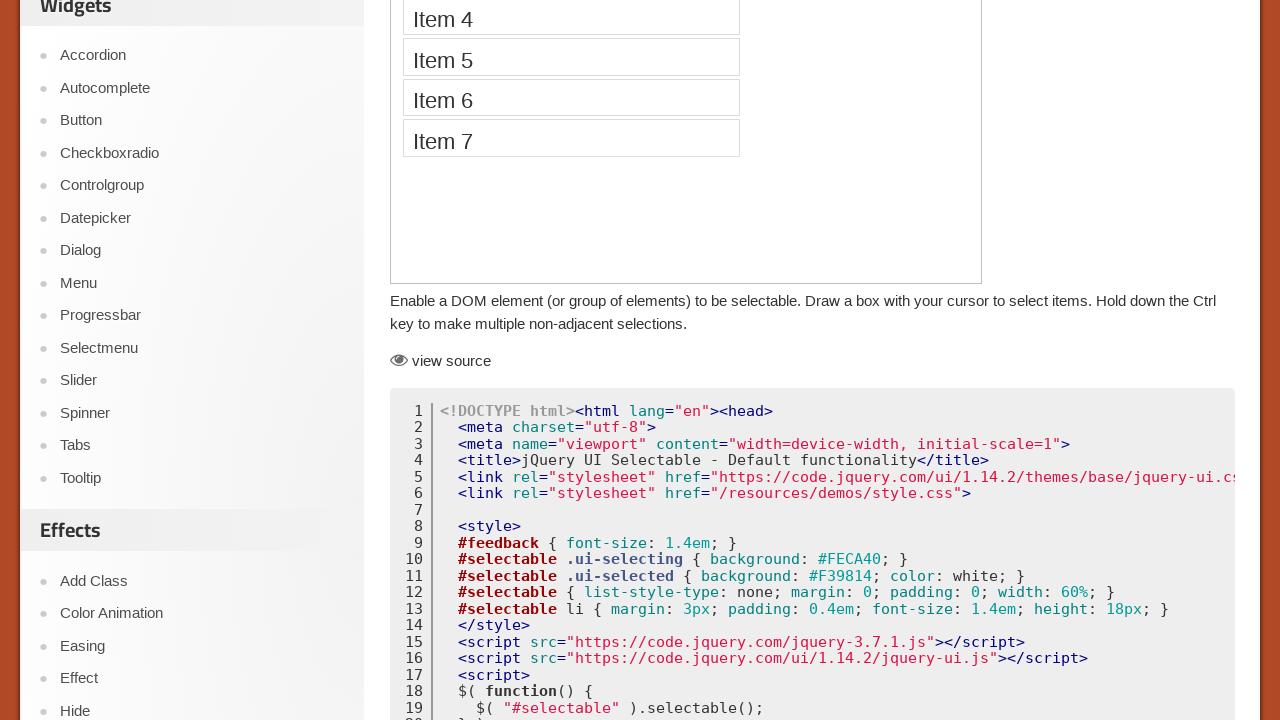

Located Item 7 element in the iframe
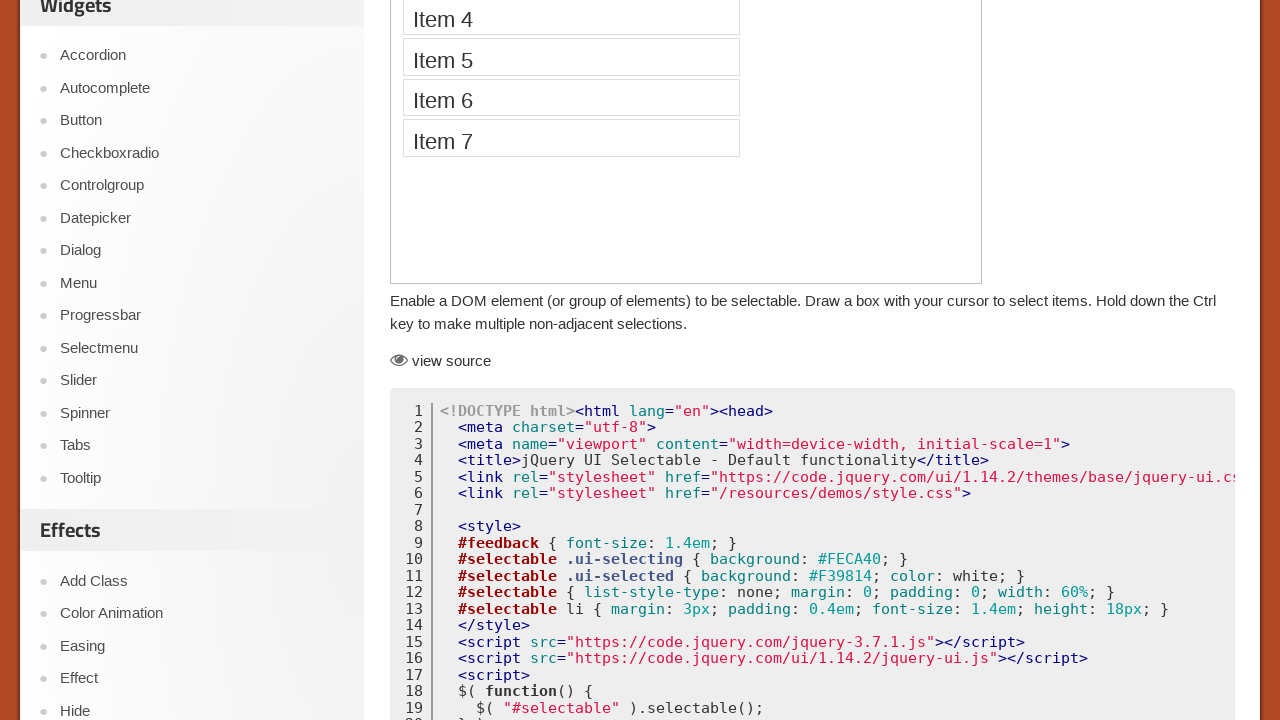

Pressed Control key down for multi-select
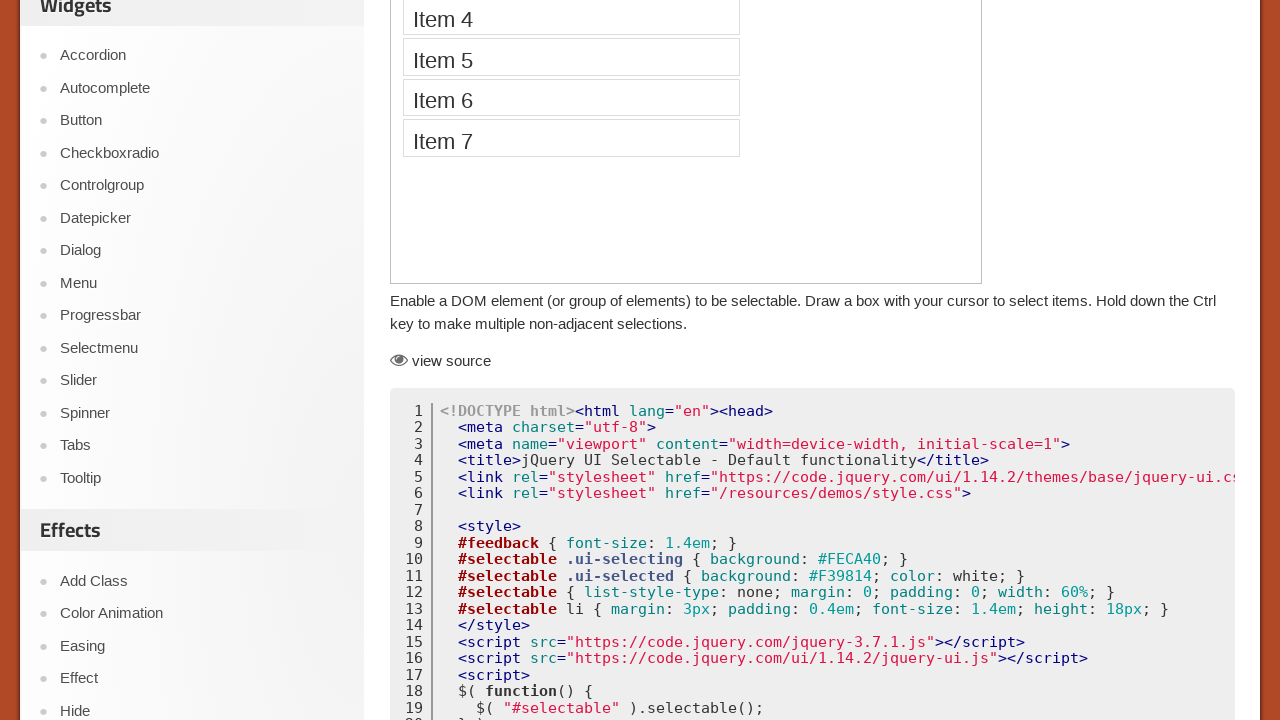

Ctrl+clicked Item 1 to select it at (571, 361) on iframe >> nth=0 >> internal:control=enter-frame >> xpath=//li[text()='Item 1']
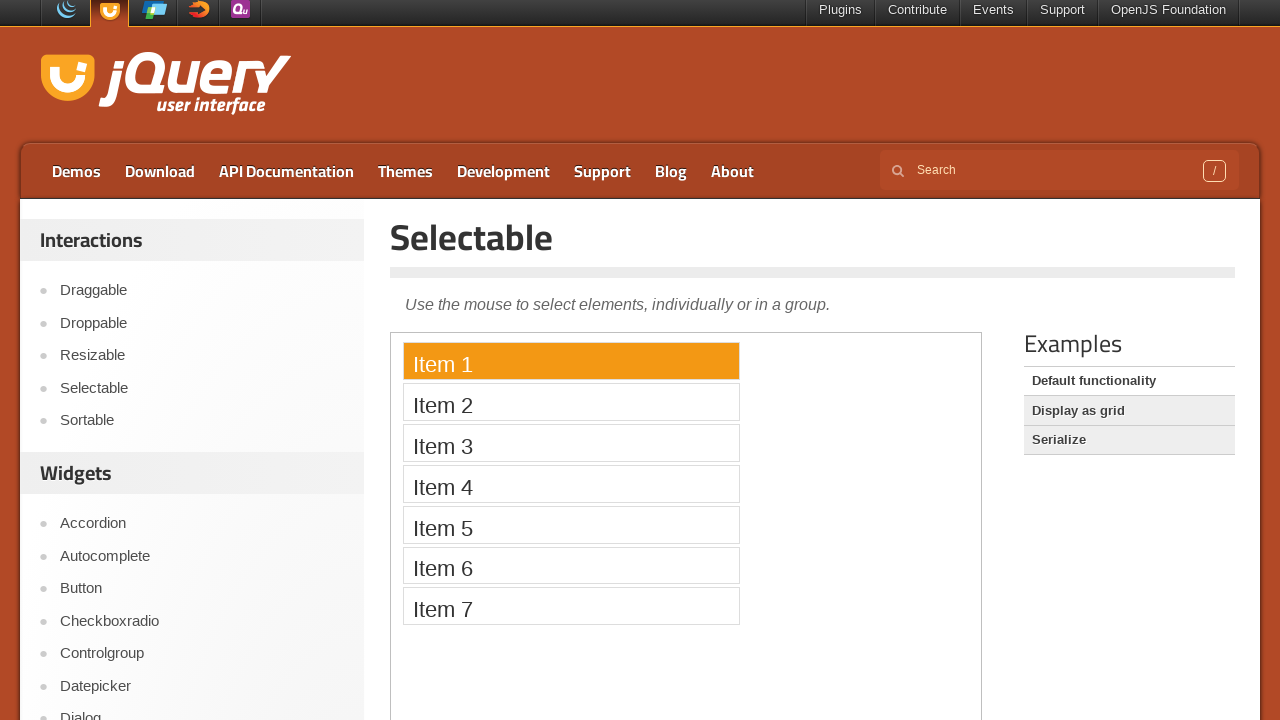

Ctrl+clicked Item 4 to select it at (571, 484) on iframe >> nth=0 >> internal:control=enter-frame >> xpath=//li[text()='Item 4']
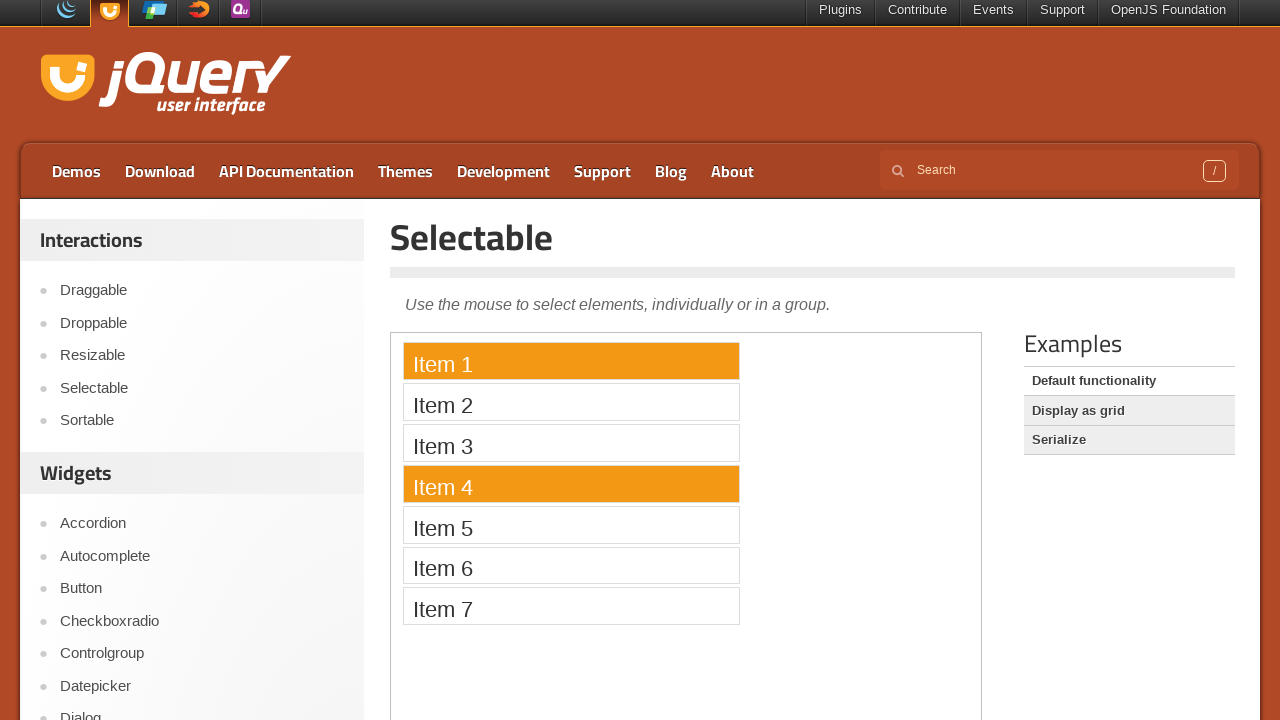

Ctrl+clicked Item 5 to select it at (571, 524) on iframe >> nth=0 >> internal:control=enter-frame >> xpath=//li[text()='Item 5']
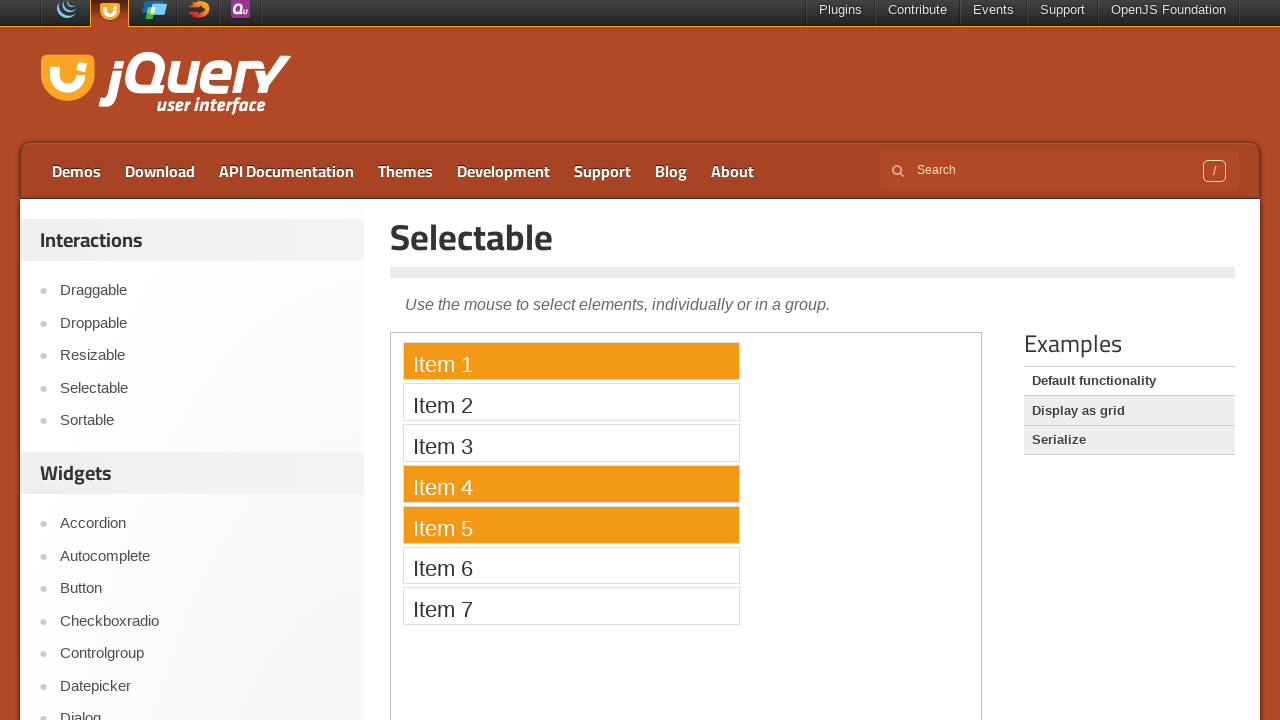

Ctrl+clicked Item 7 to select it at (571, 606) on iframe >> nth=0 >> internal:control=enter-frame >> xpath=//li[text()='Item 7']
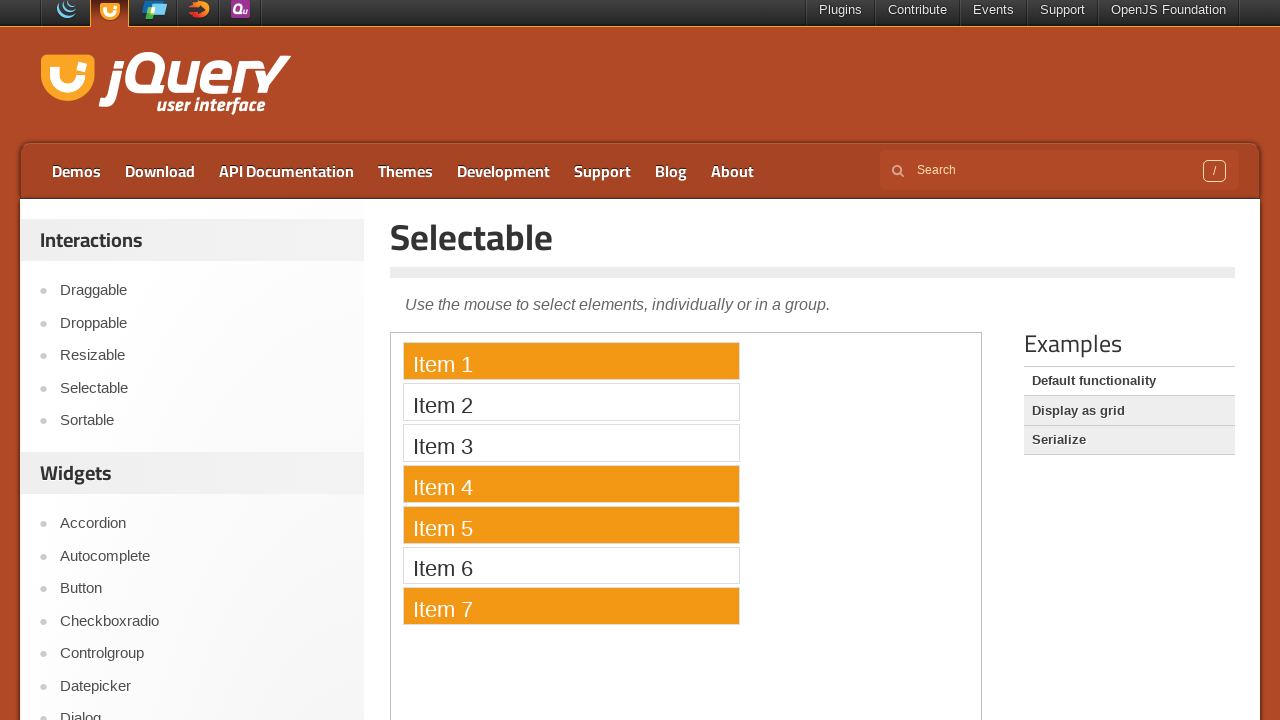

Released Control key
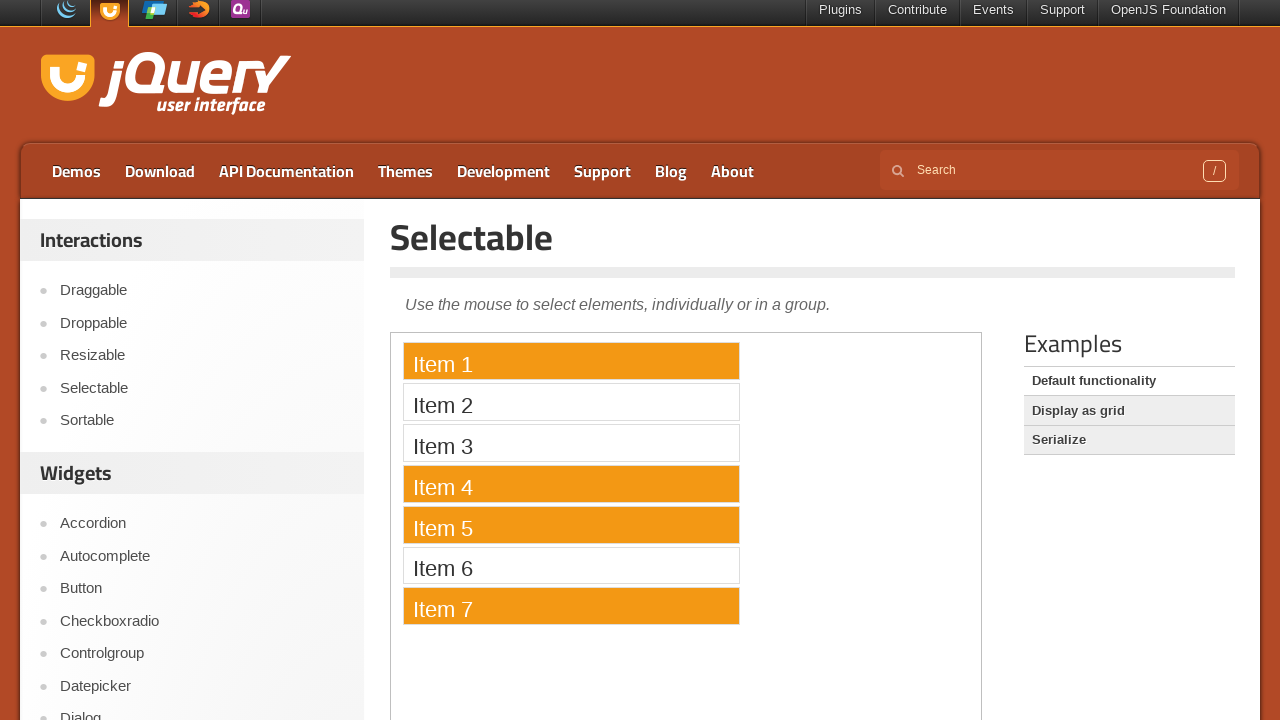

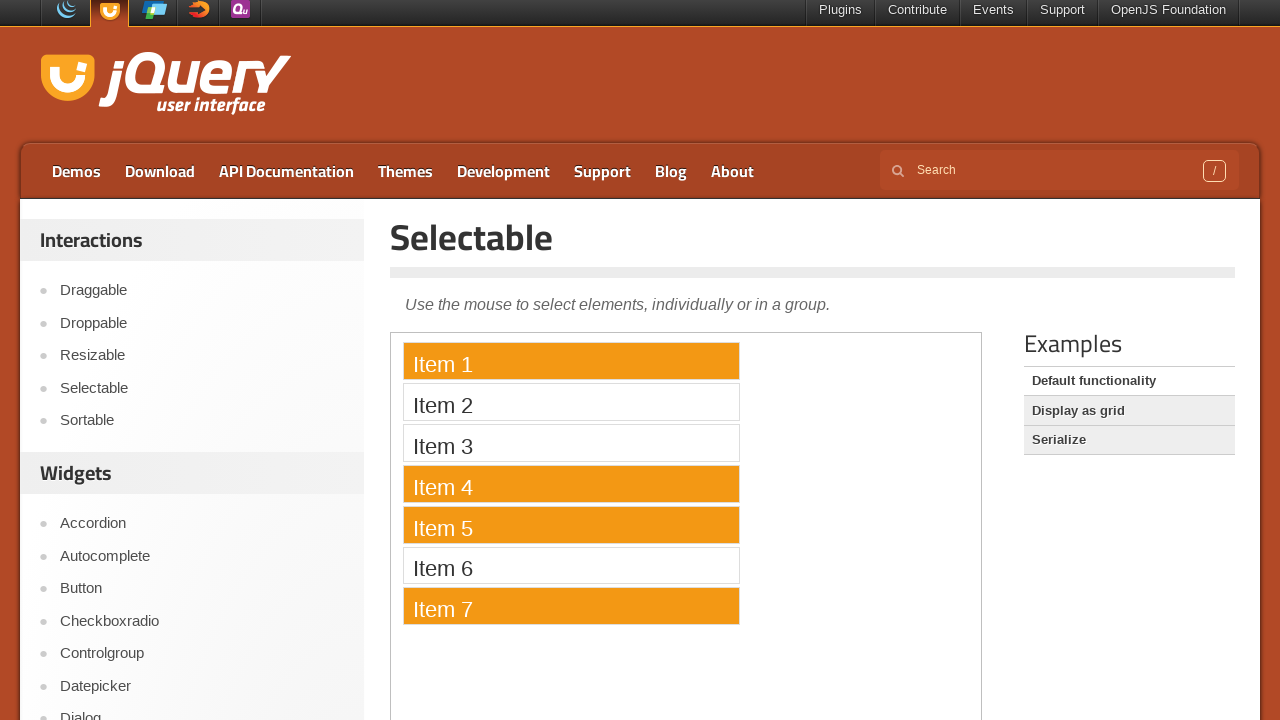